Navigates to a CreepJS workers test page and opens the same URL in a new browser tab/window to test multi-target scenarios

Starting URL: https://abrahamjuliot.github.io/creepjs/tests/workers.html

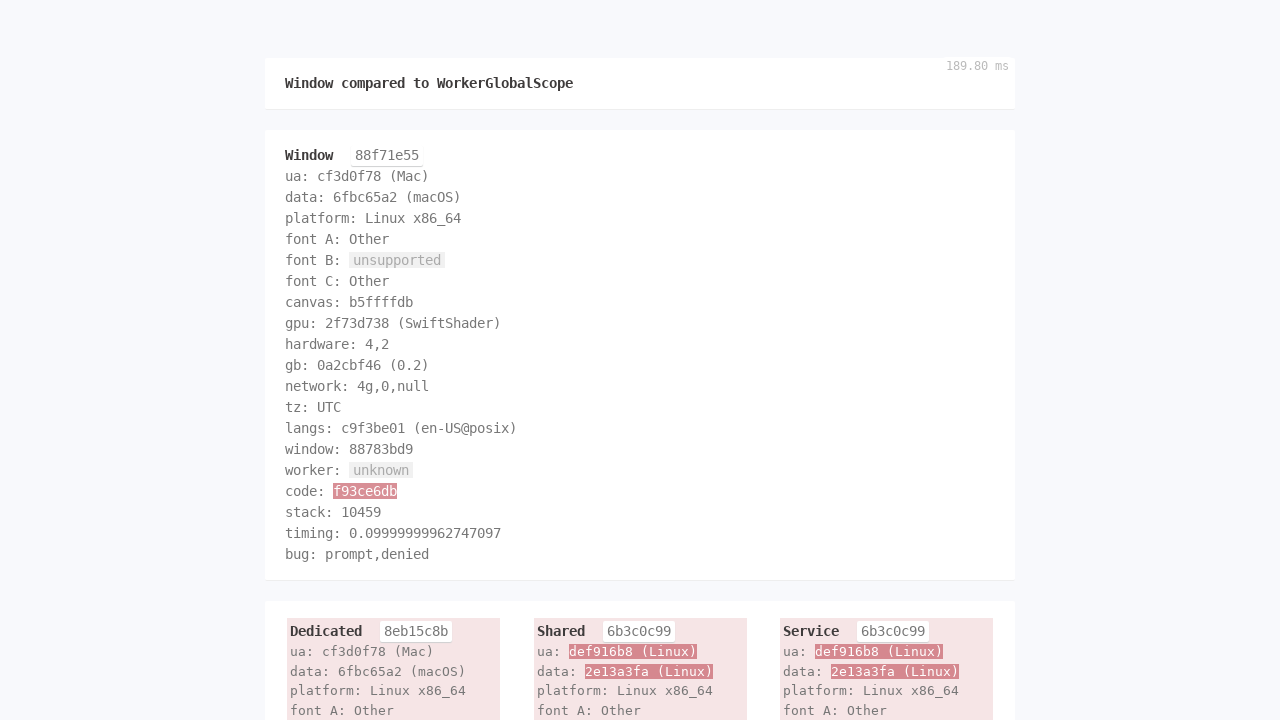

Waited for main page to load (domcontentloaded)
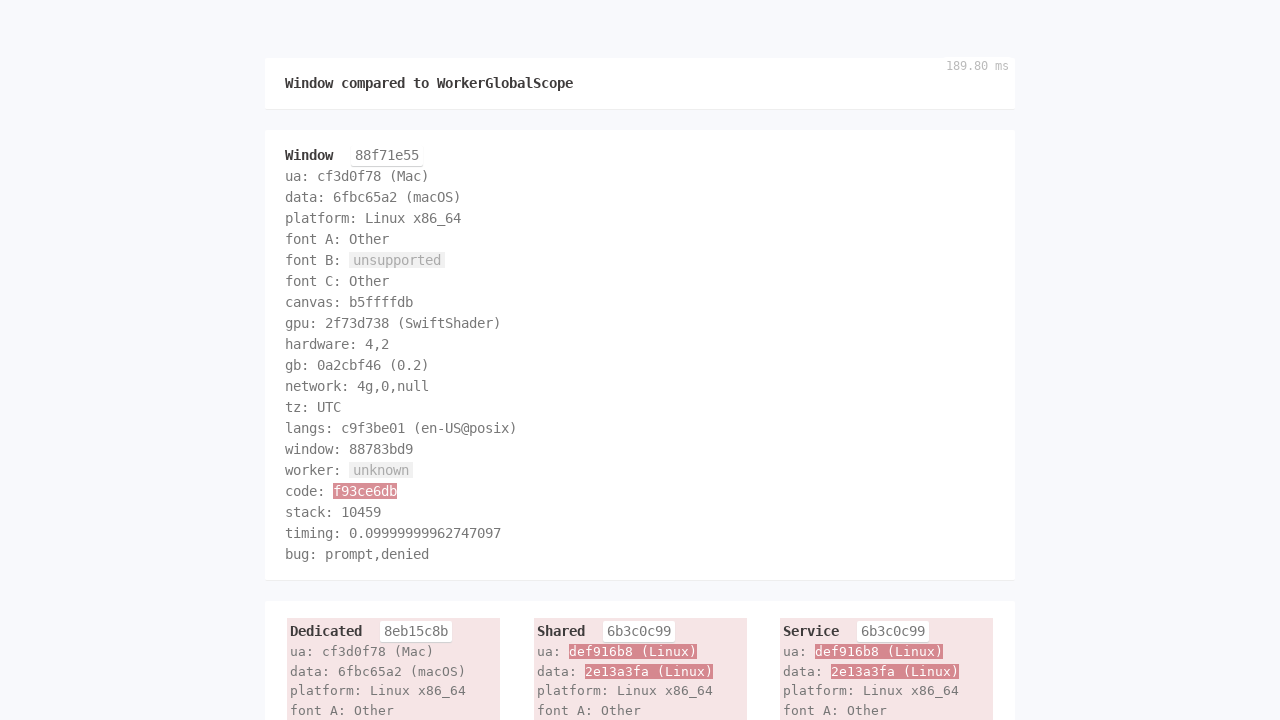

Opened a new browser tab/page
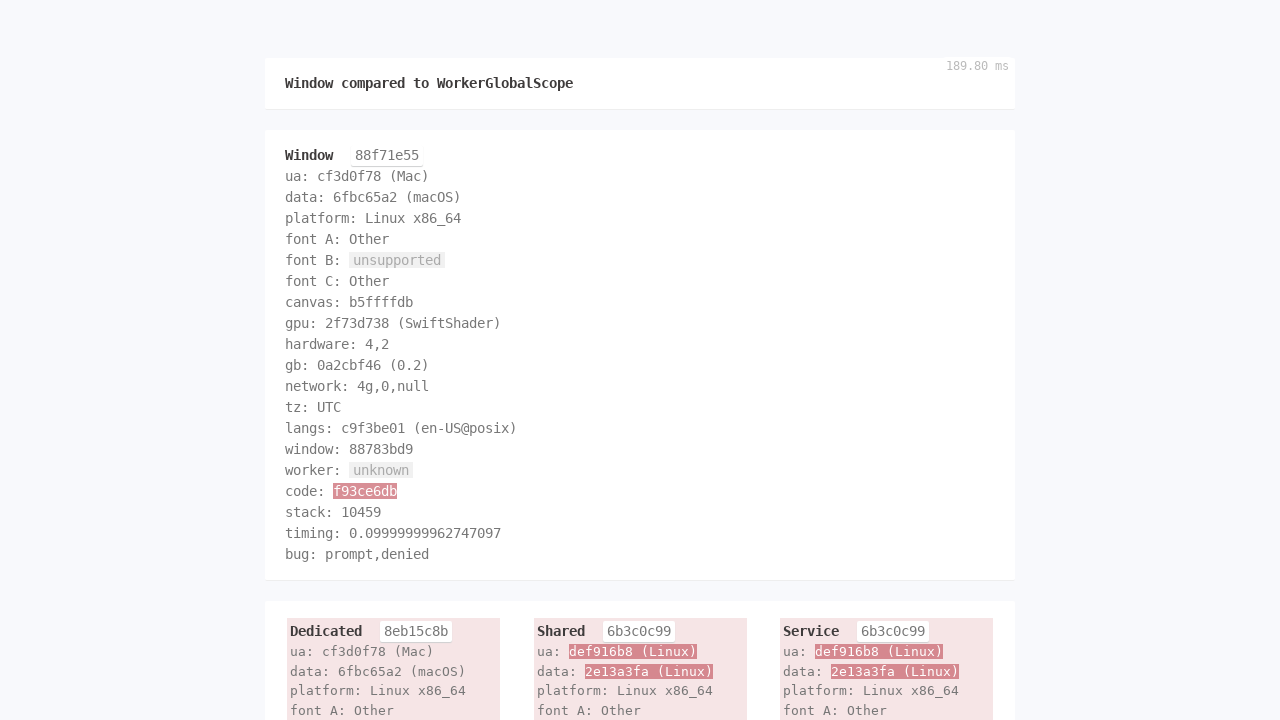

Navigated new tab to CreepJS workers test page
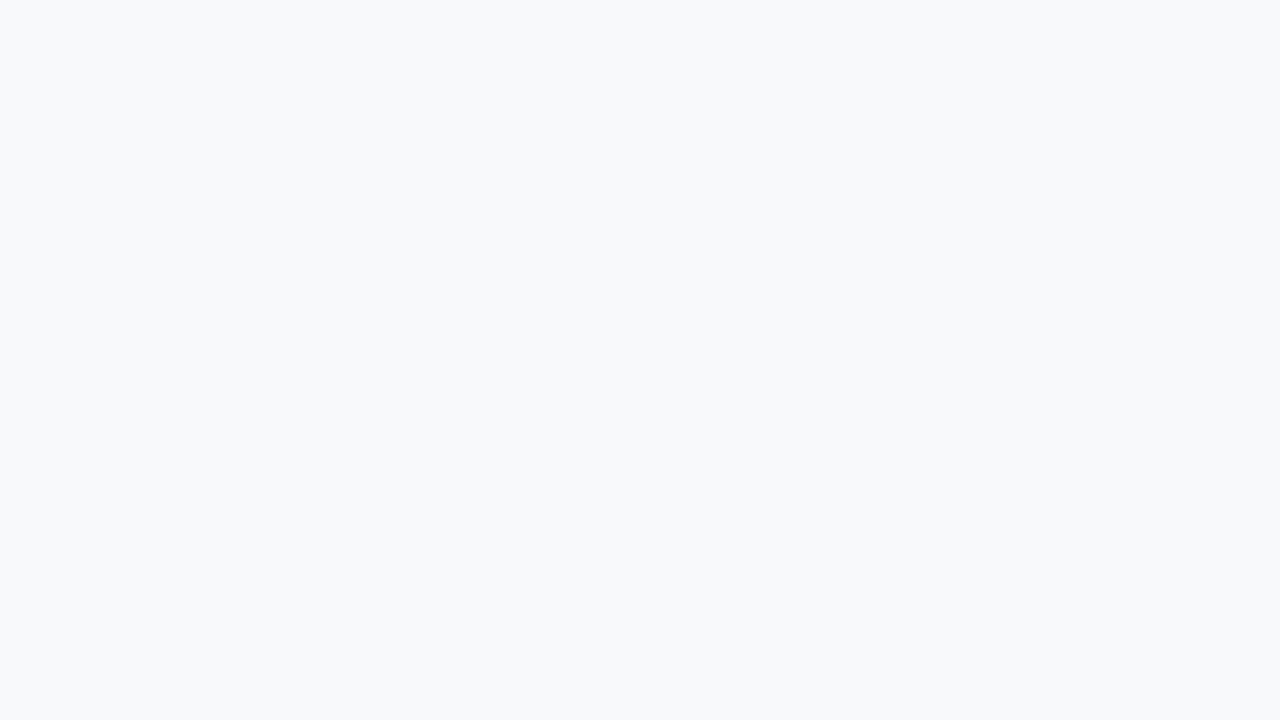

Waited for new tab page to load (domcontentloaded)
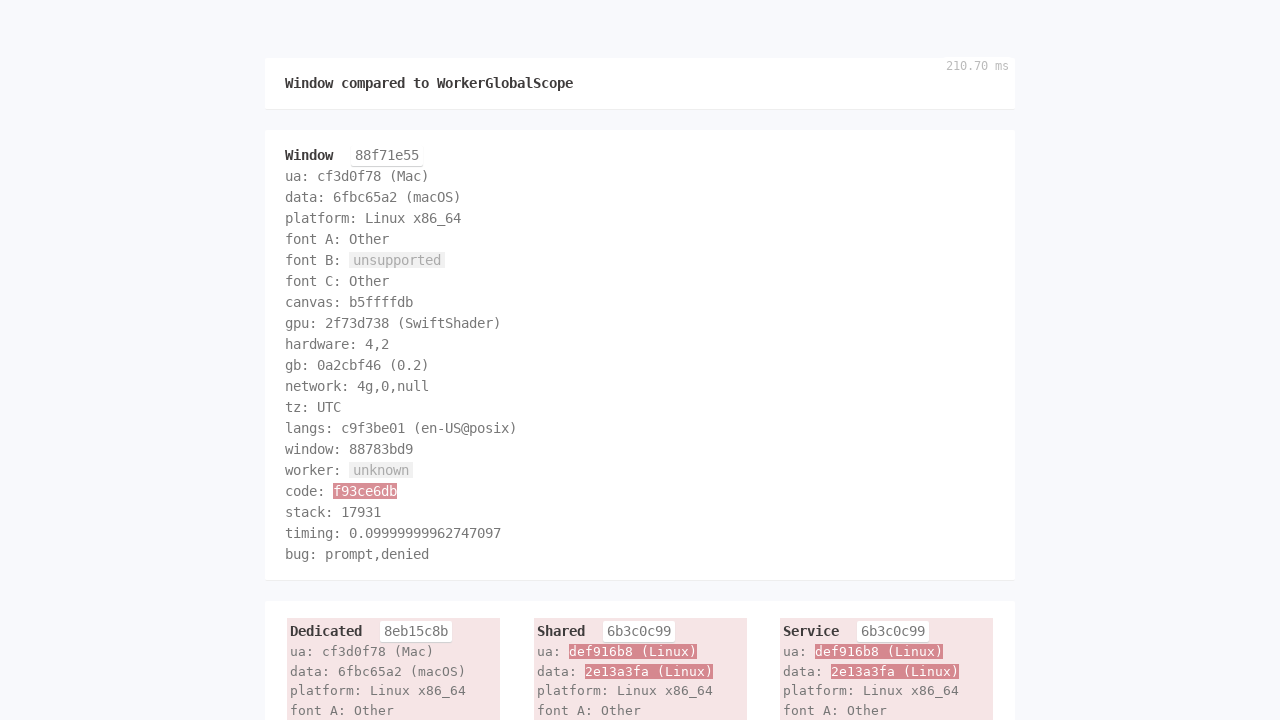

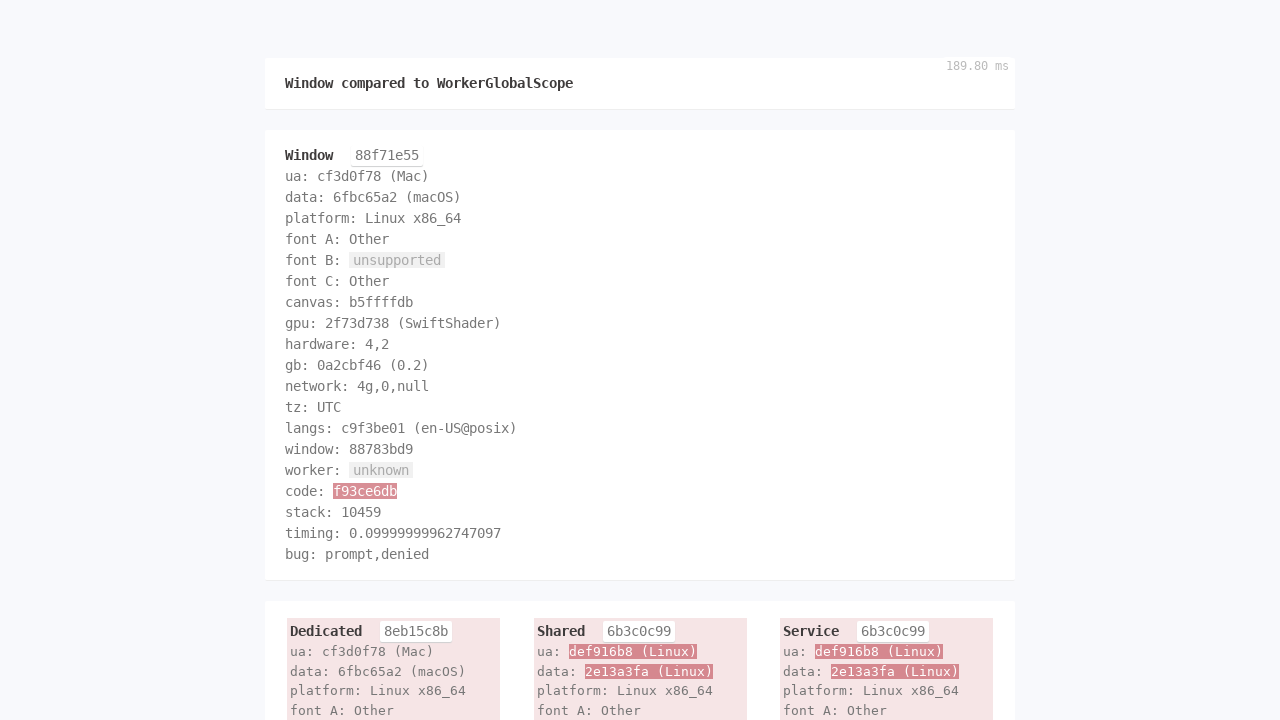